Tests the product page navigation by clicking the "Browse Sweets" link from the homepage

Starting URL: https://sweetshop.netlify.app/

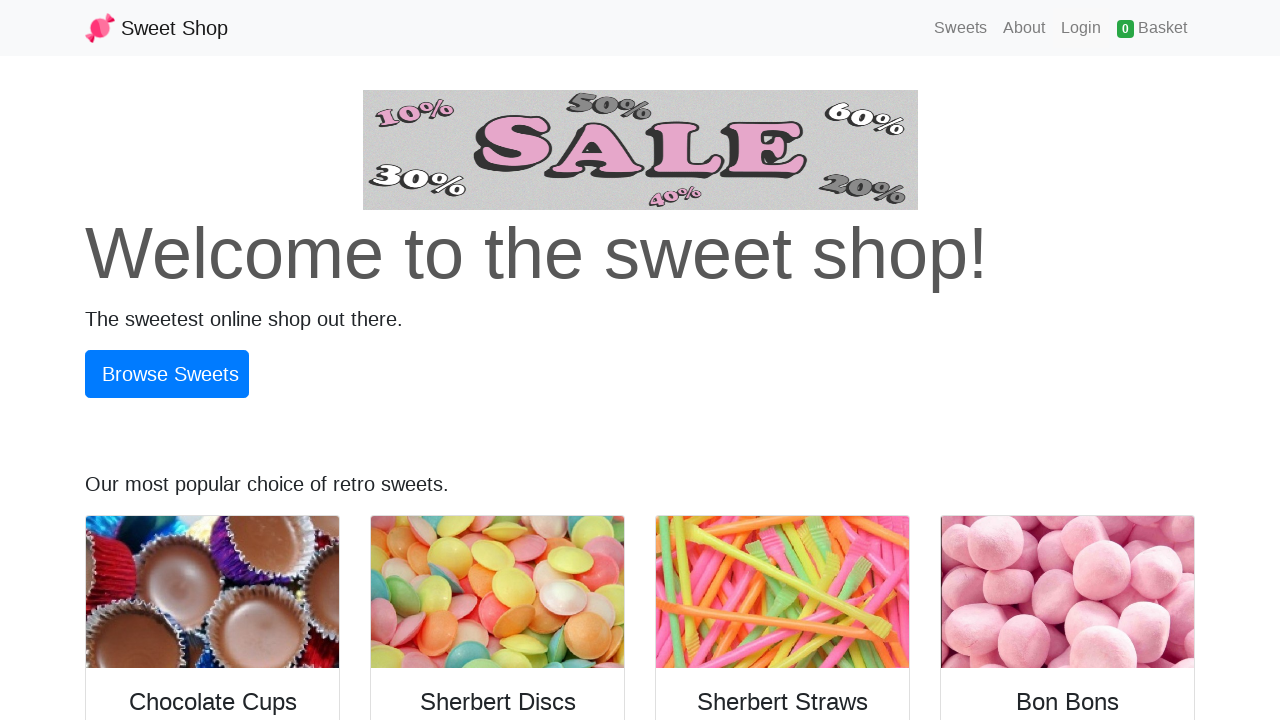

Browse Sweets link is visible on homepage
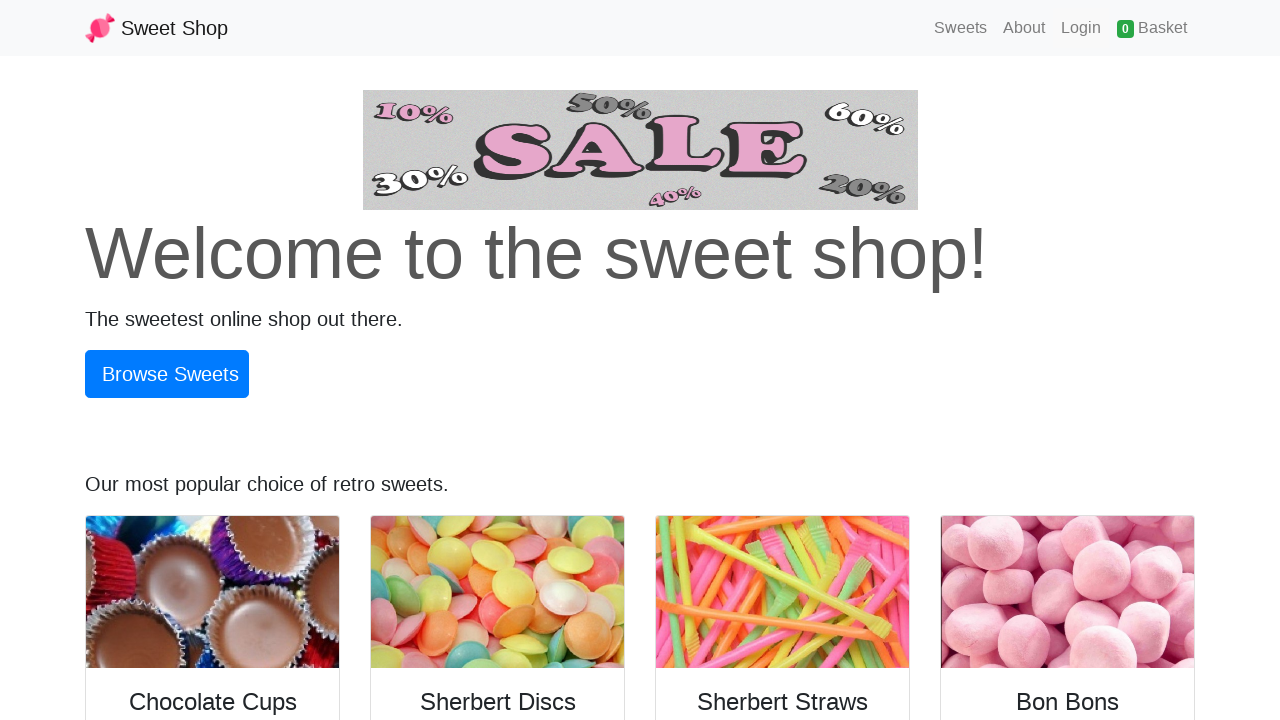

Clicked Browse Sweets link to navigate to product page at (167, 374) on internal:role=link[name="Browse Sweets"i]
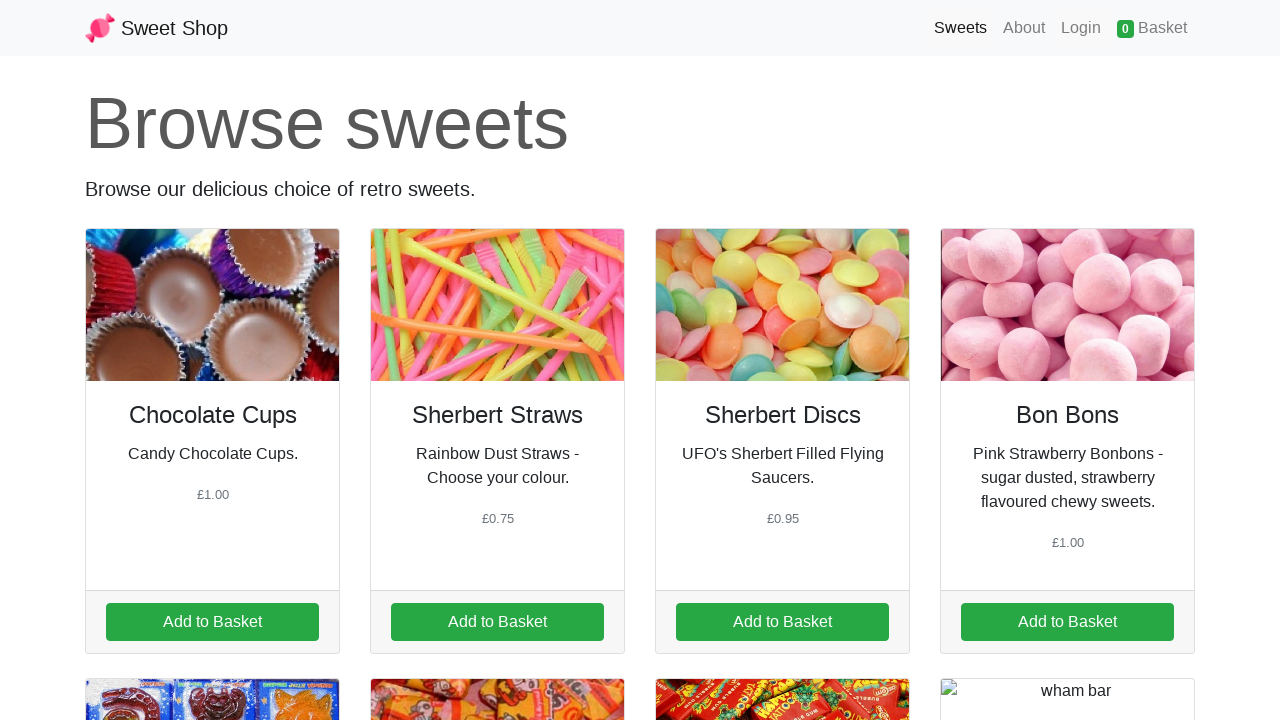

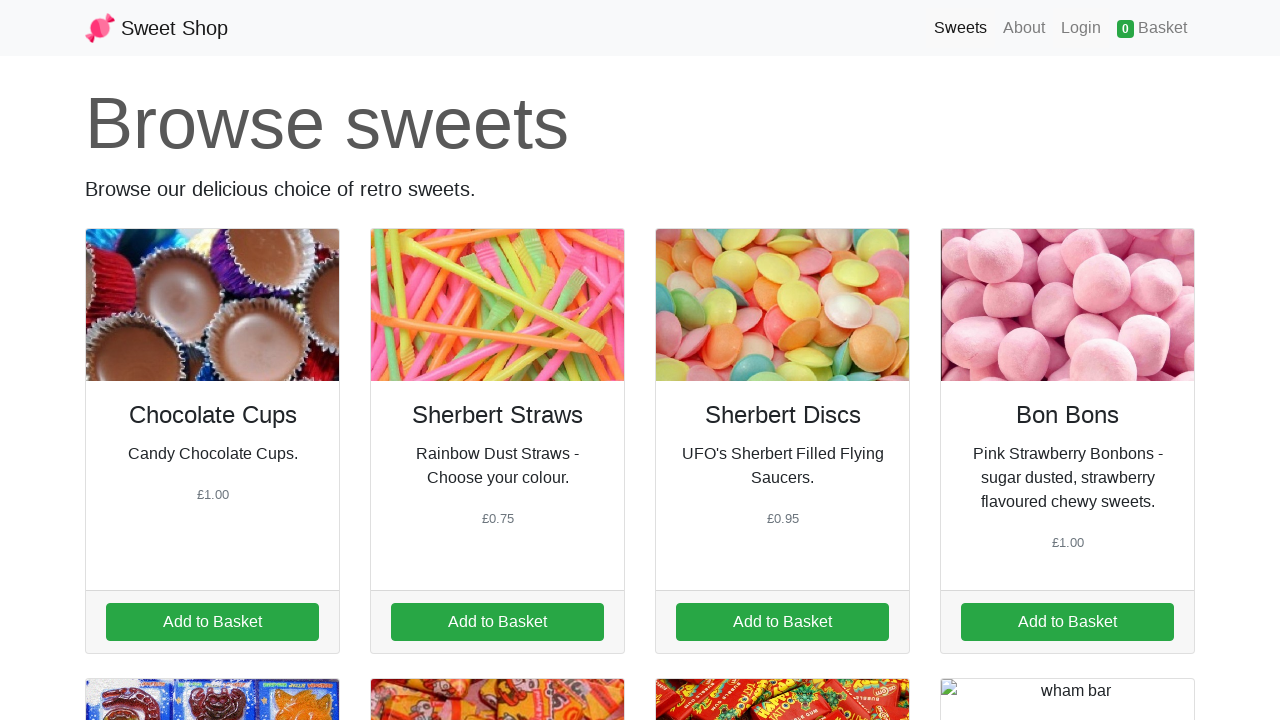